Tests opening a new tab/popup by clicking a button with test ID "OpenTab" and captures the popup page

Starting URL: https://forumhtml.azurewebsites.net/v1.0/demo

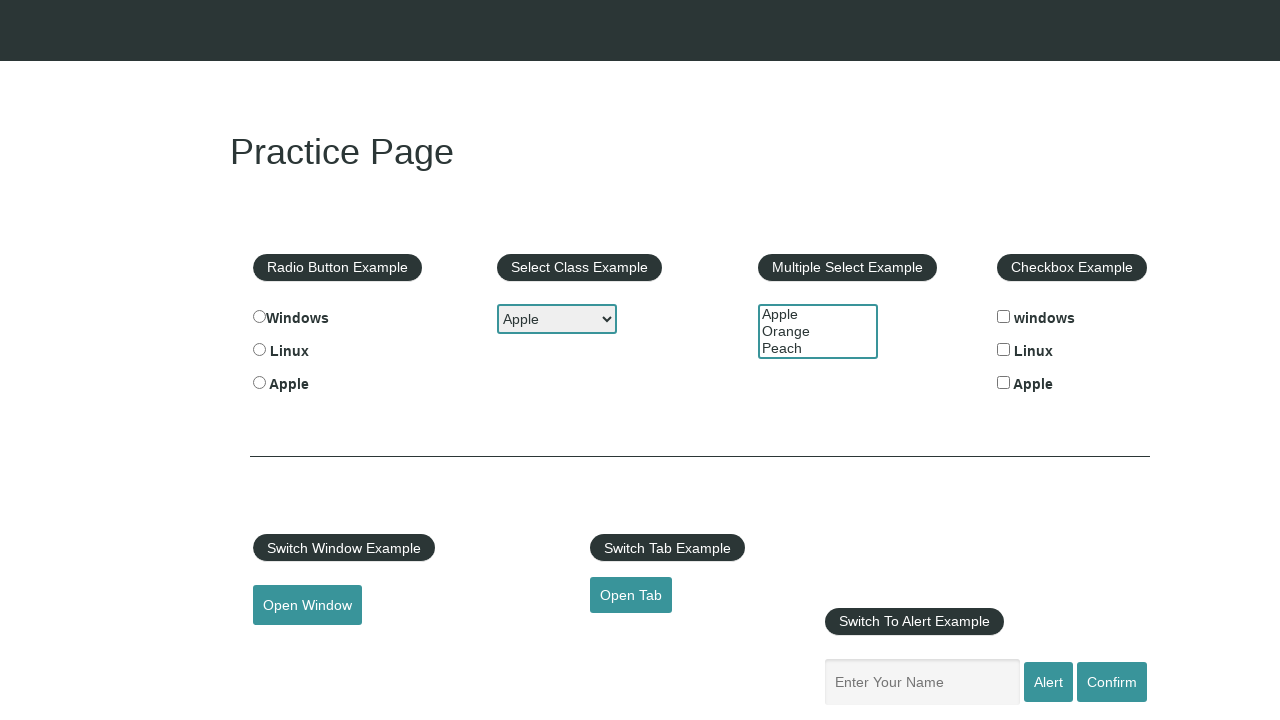

Clicked OpenTab button to open popup at (631, 595) on internal:testid=[data-testid="OpenTab"s]
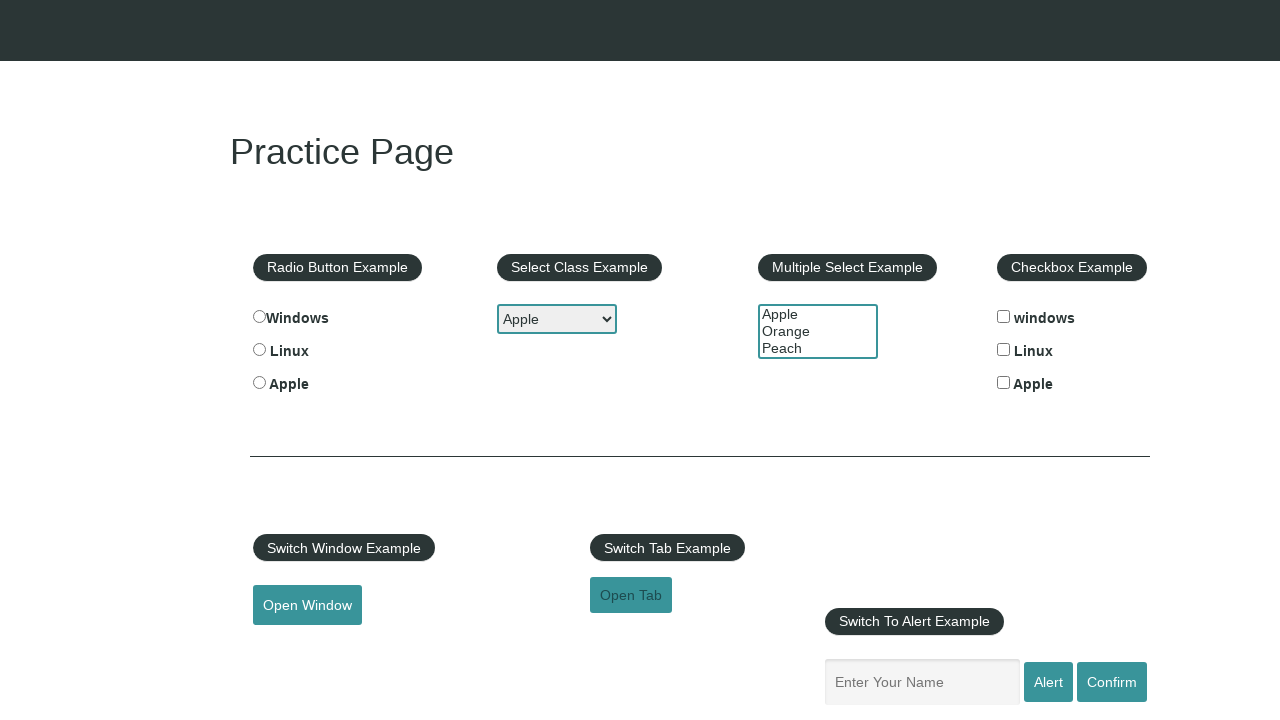

Popup page captured
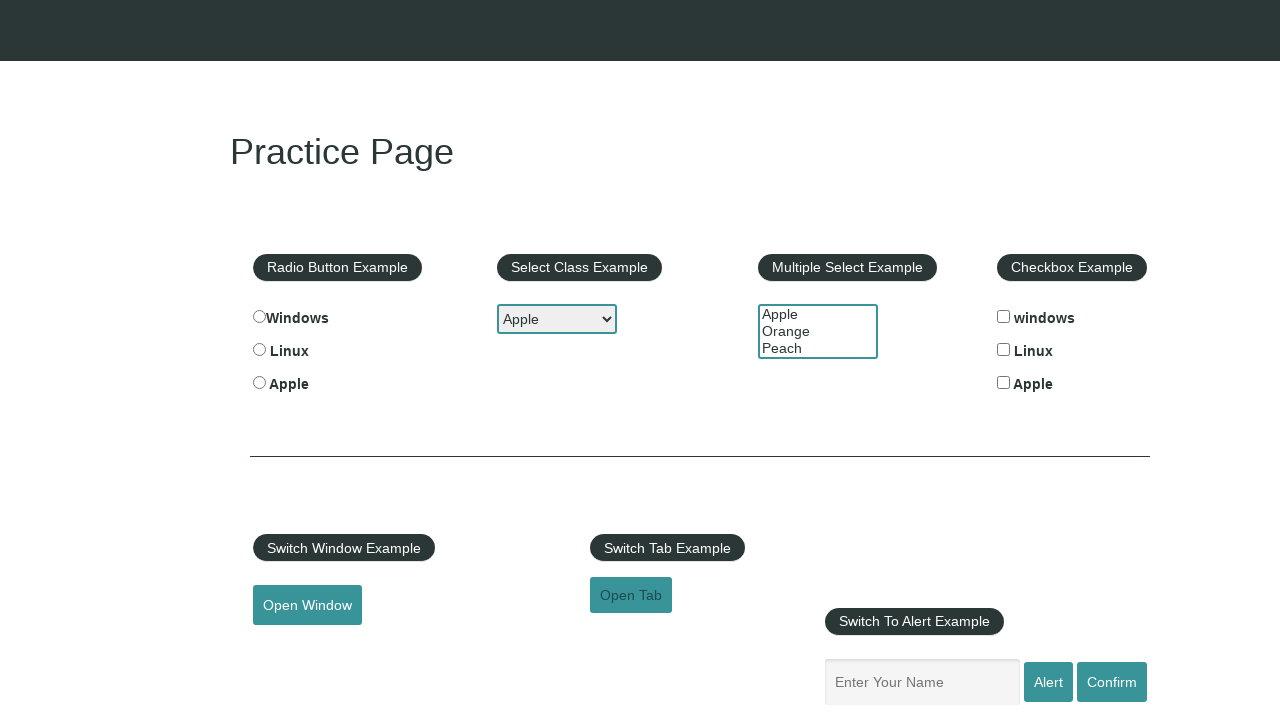

Popup page finished loading
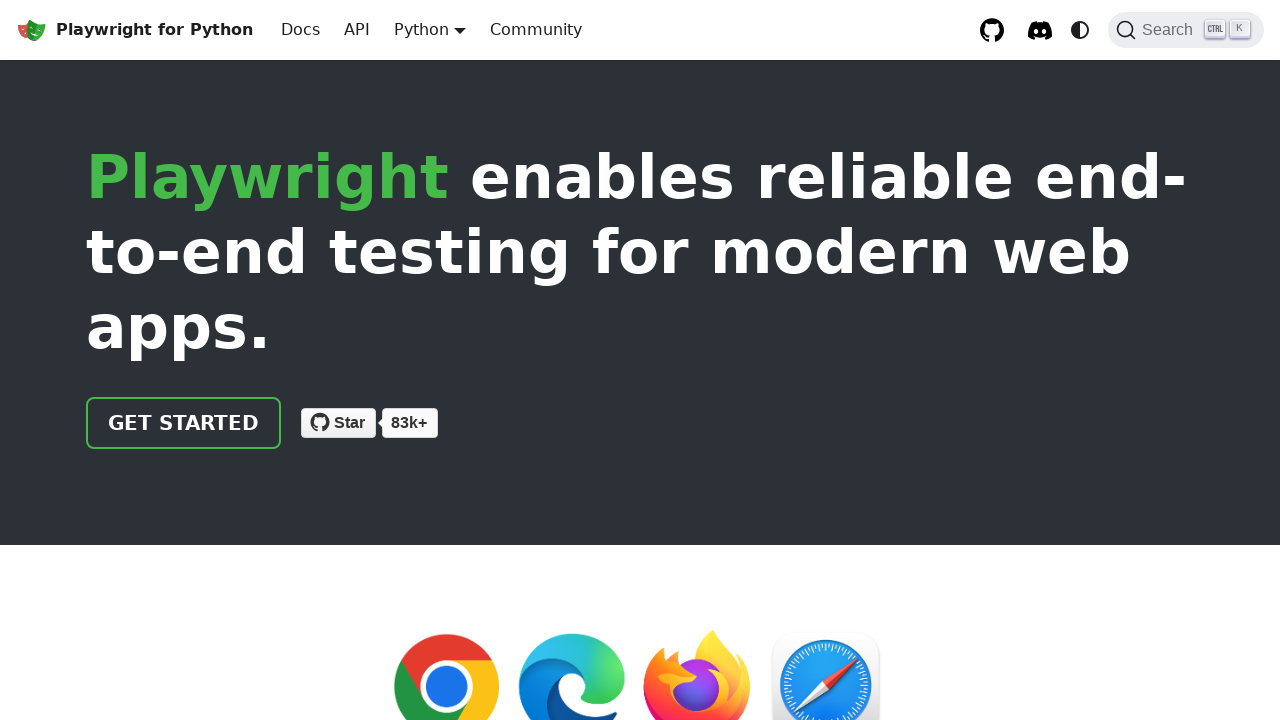

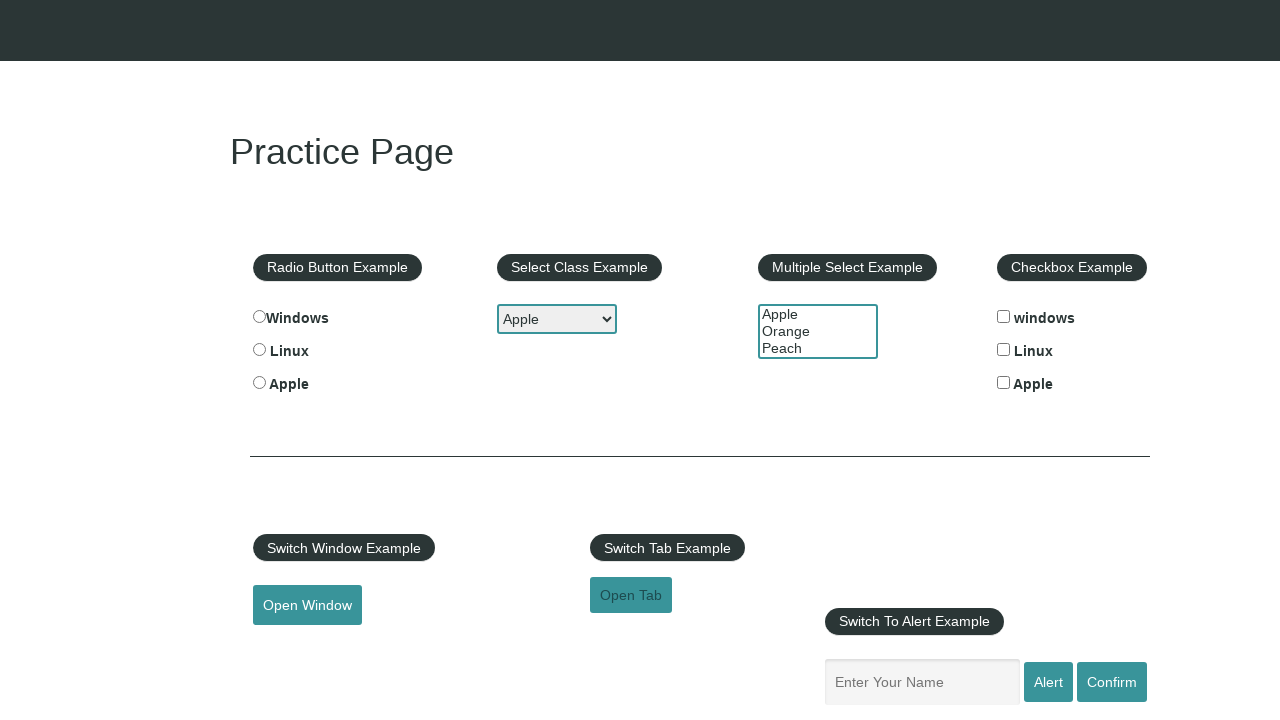